Opens GitHub homepage to verify it loads successfully

Starting URL: https://github.com/

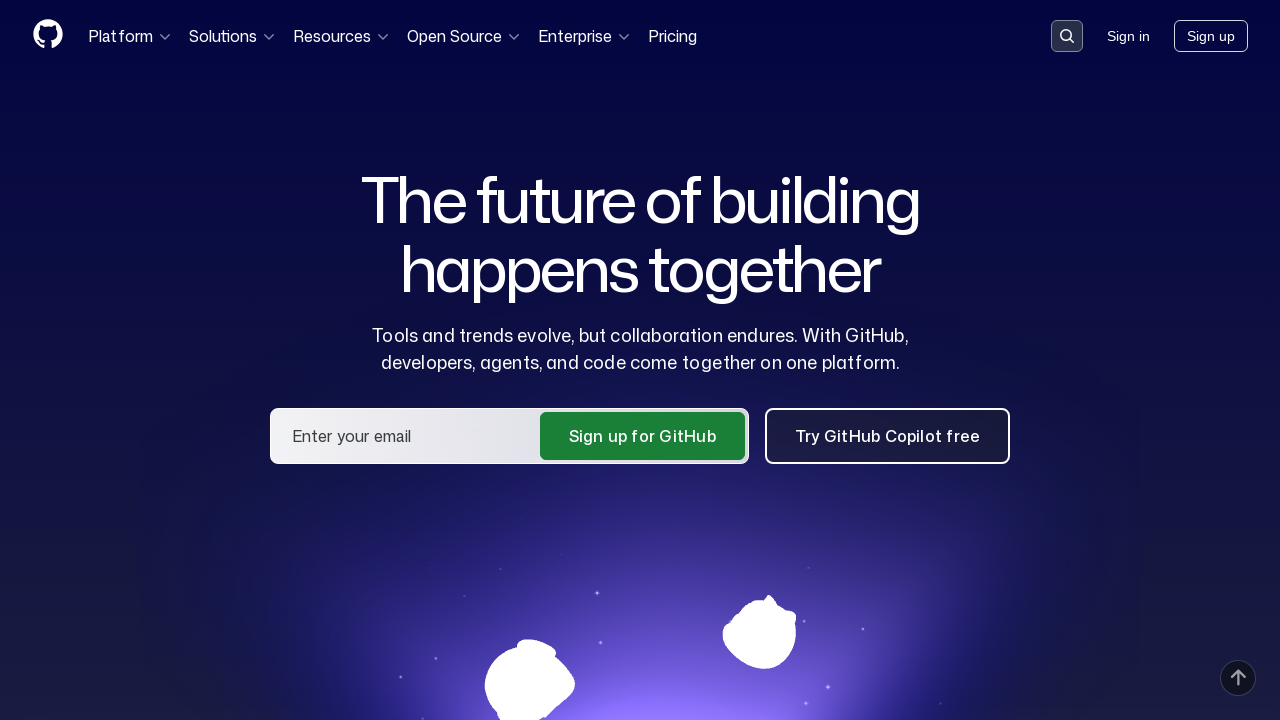

Navigated to GitHub homepage
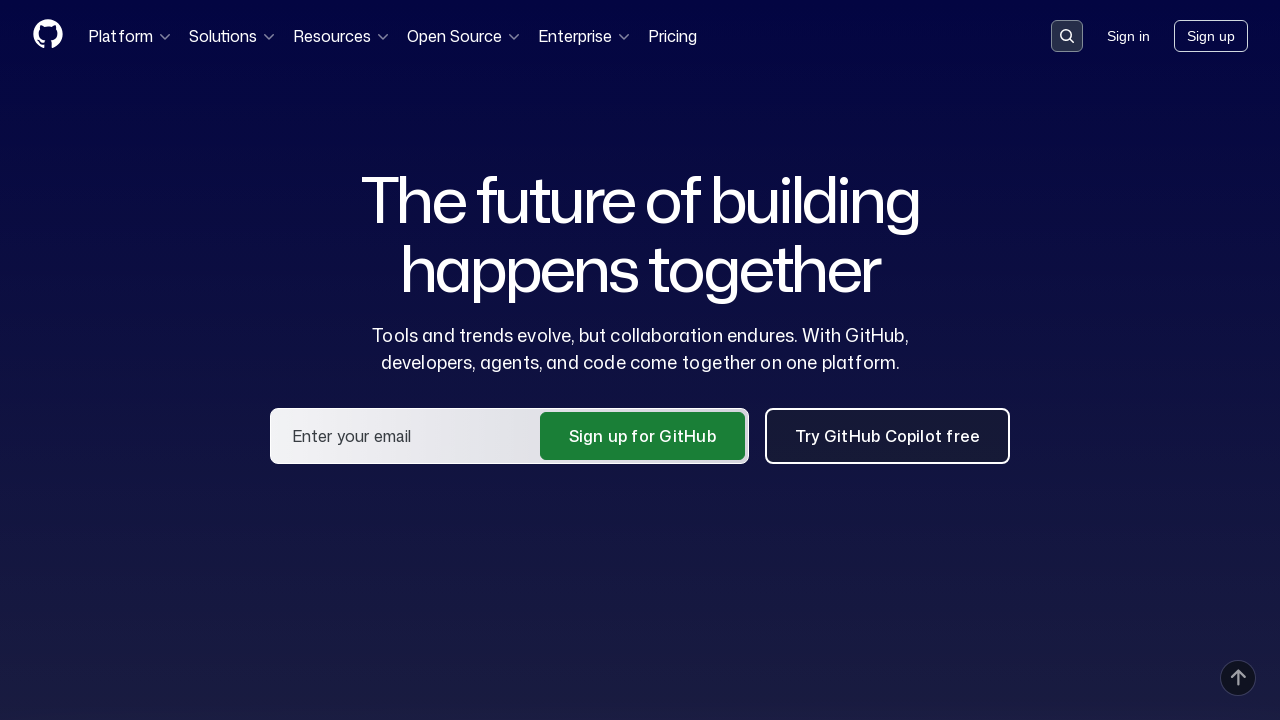

GitHub homepage loaded successfully
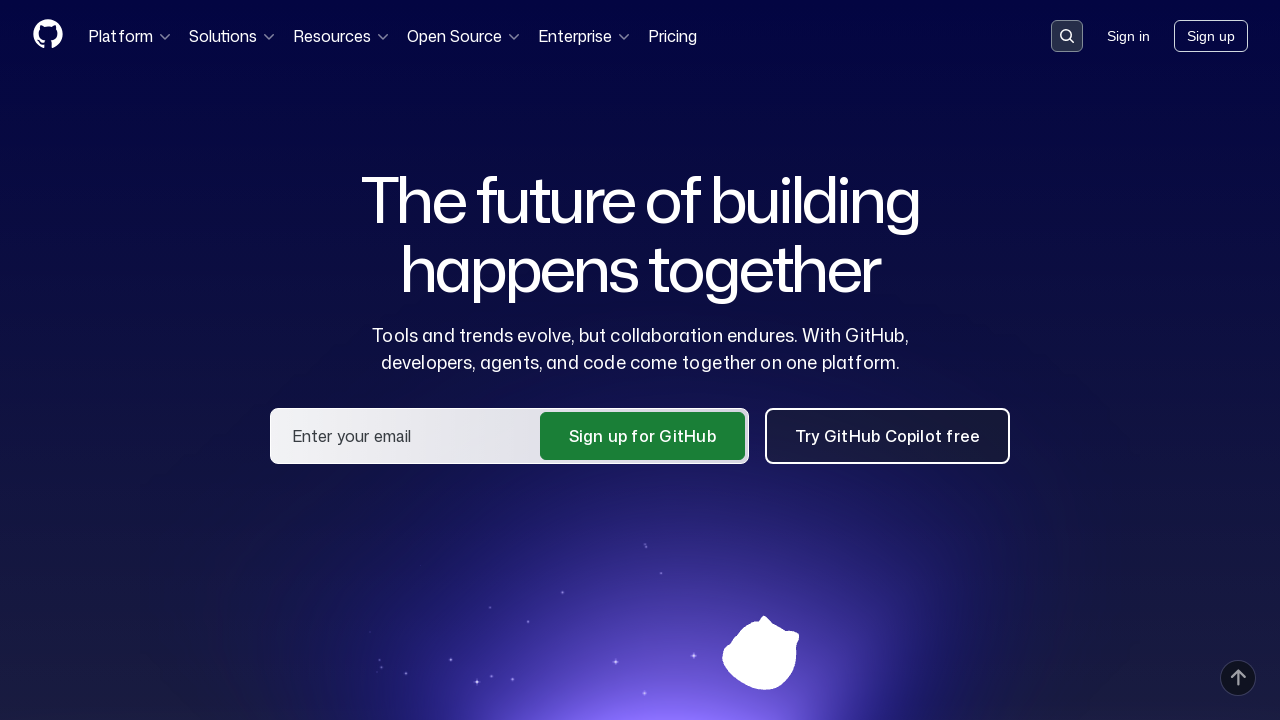

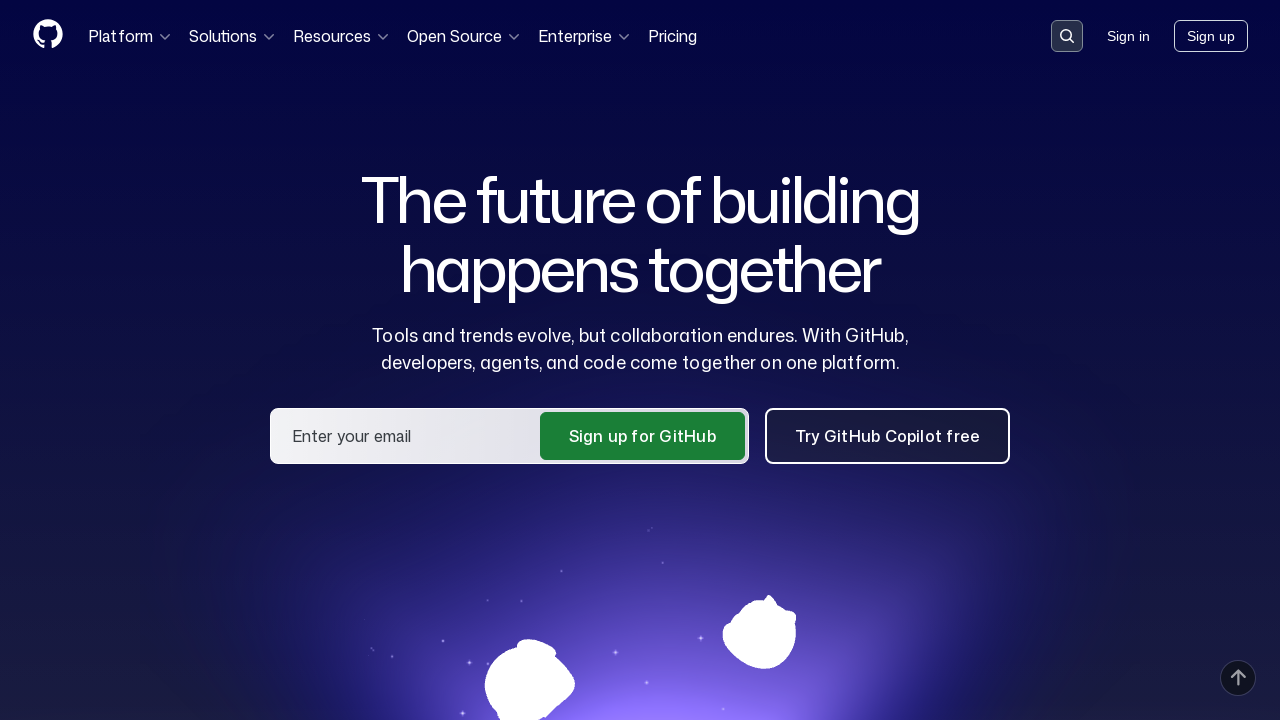